Navigates to the registration page and verifies that the sign-up page is displayed correctly

Starting URL: https://parabank.parasoft.com/parabank/index.htm

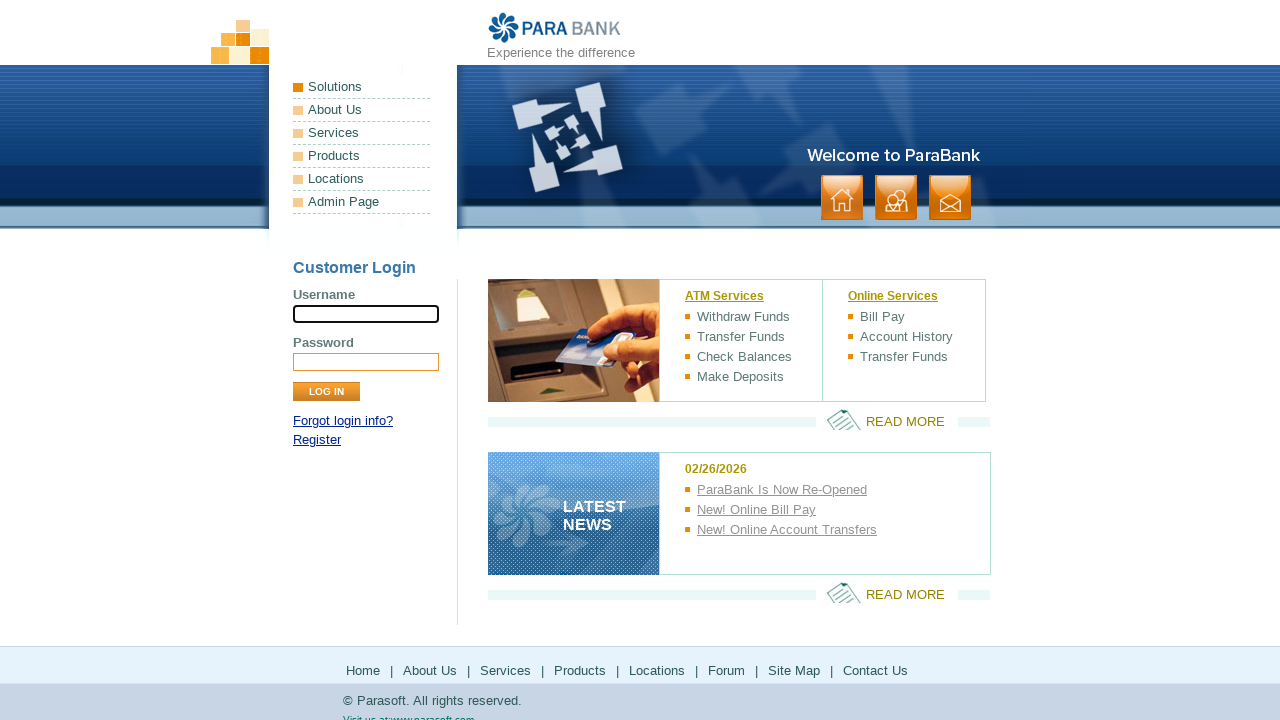

Navigated to ParaBank homepage
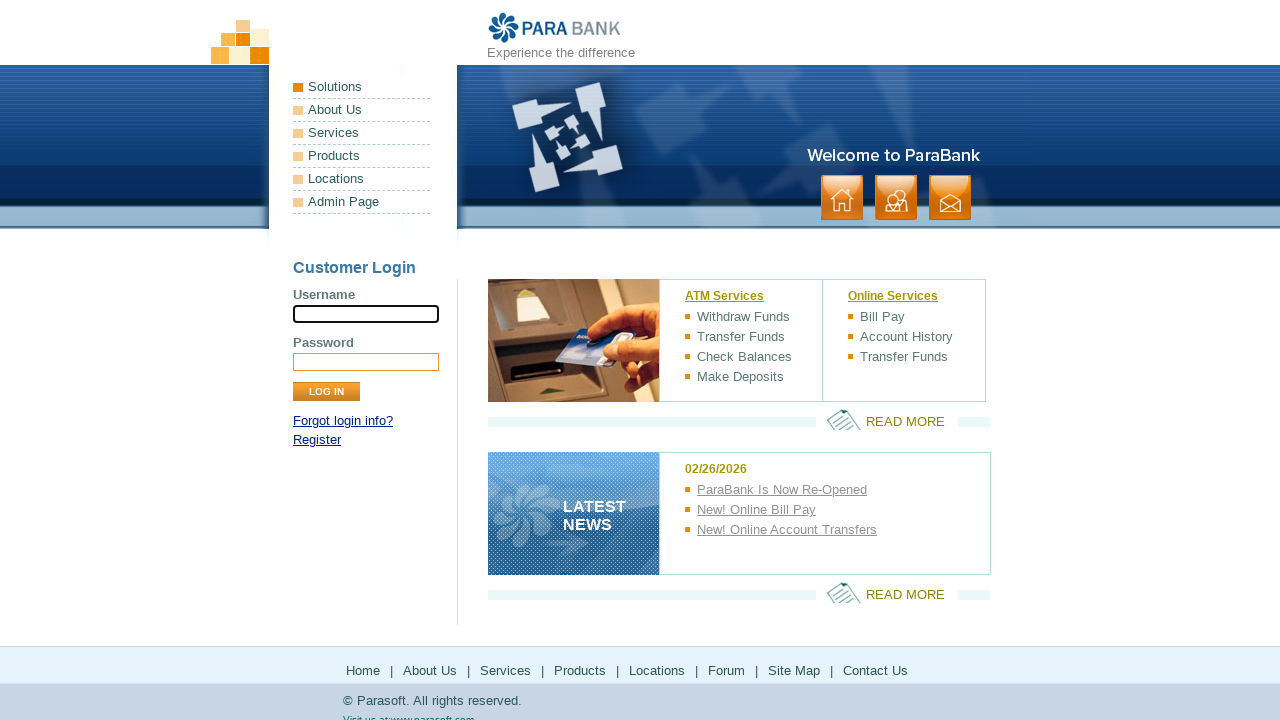

Clicked Register link to navigate to registration page at (317, 440) on xpath=//a[text()='Register']
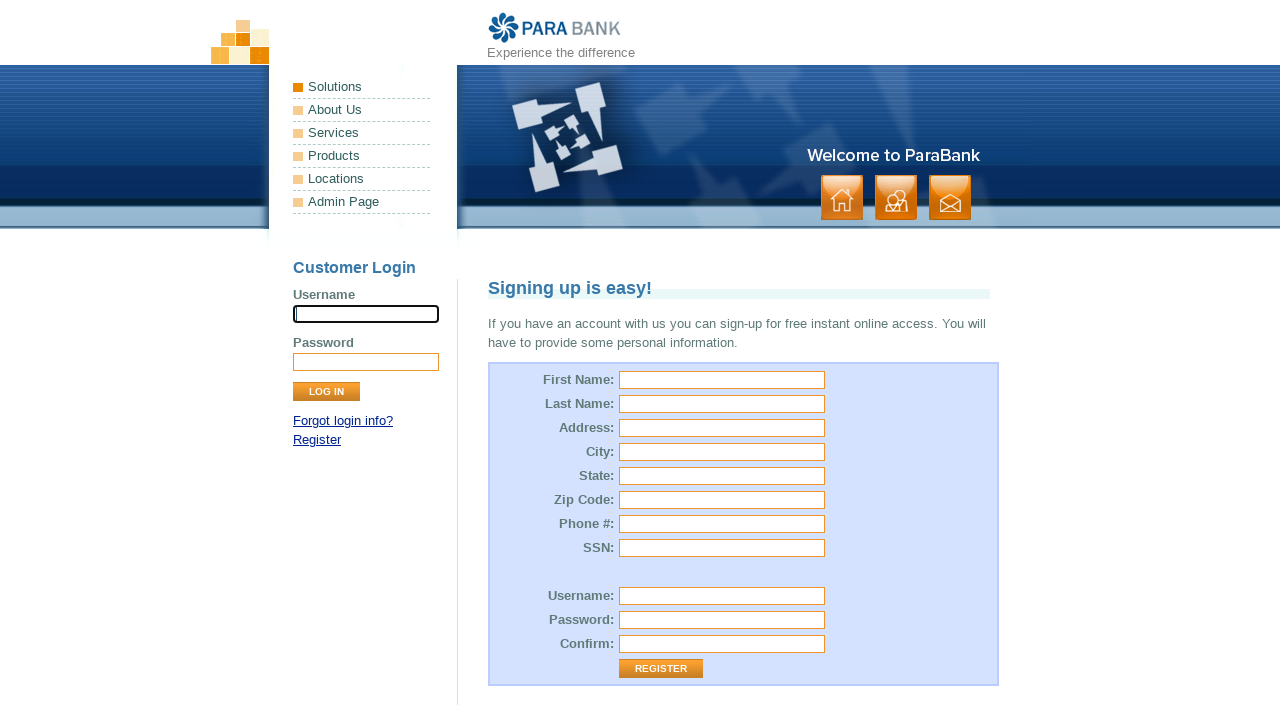

Sign-up page displayed with 'Signing up is easy!' heading verified
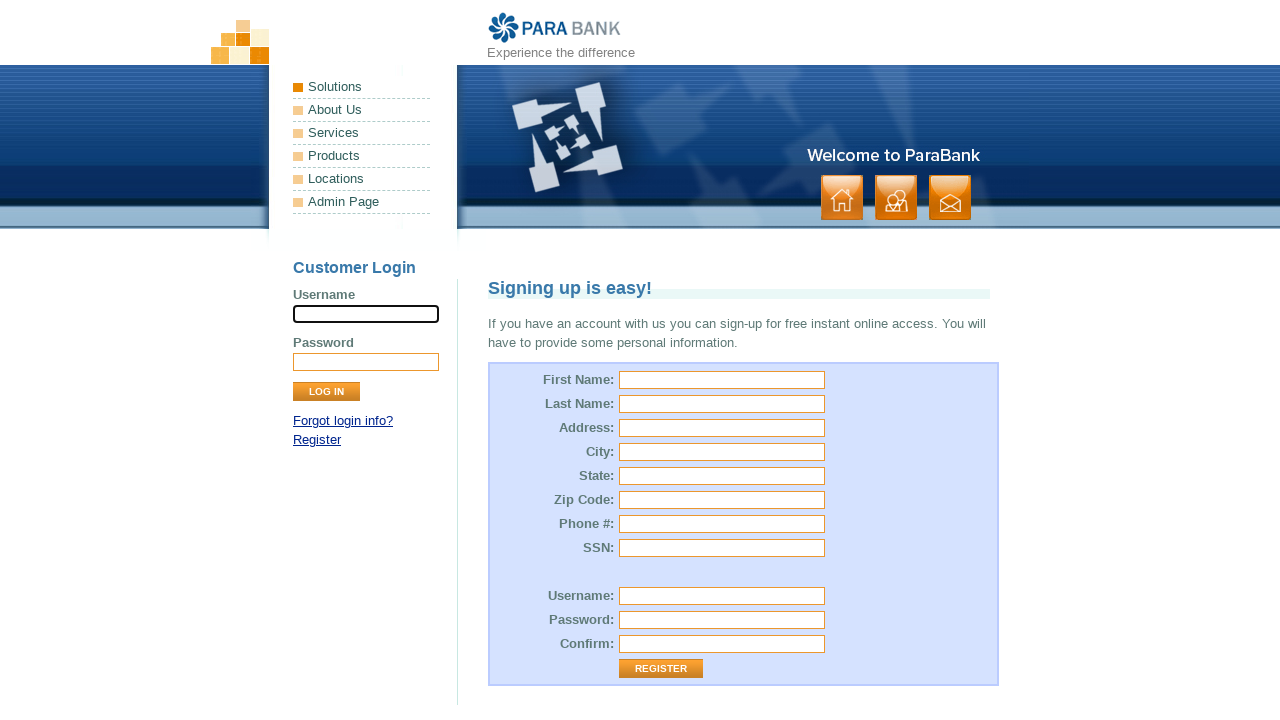

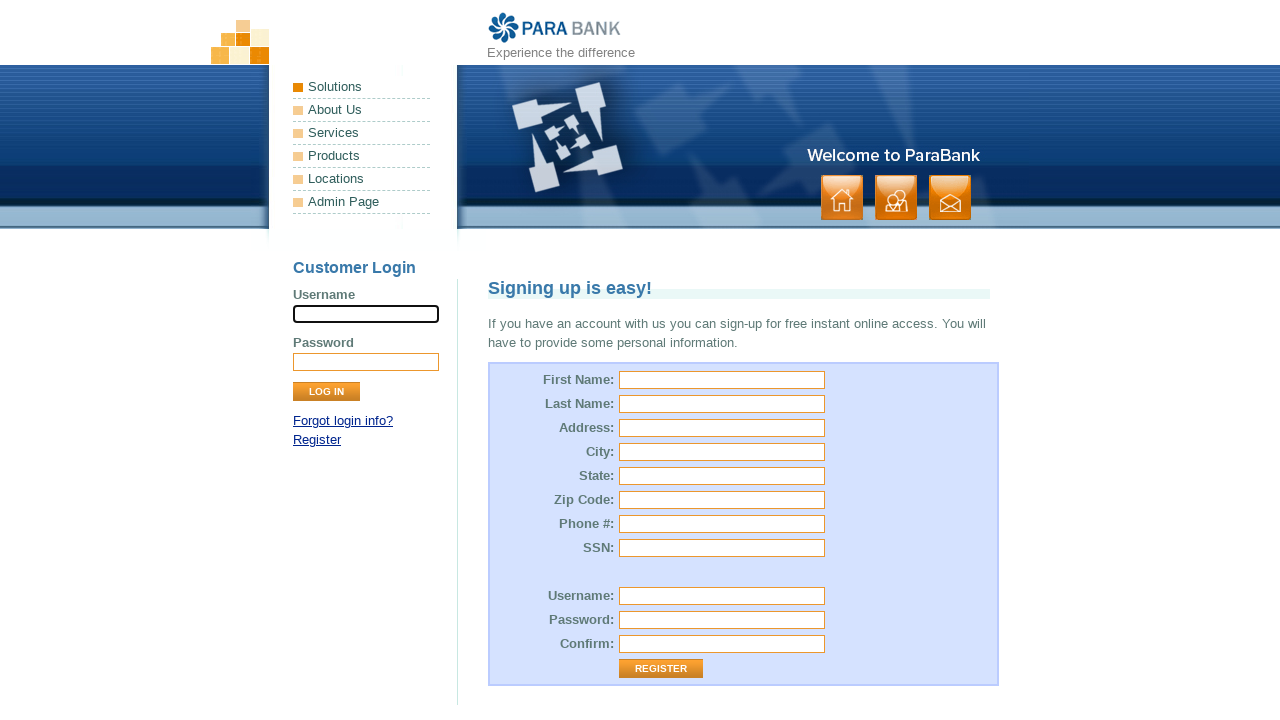